Demonstrates Playwright's relative locators (above, below, near) by navigating to a practice page, scrolling to a table, and extracting text content of elements positioned relative to a specific user name in the table.

Starting URL: https://selectorshub.com/xpath-practice-page/

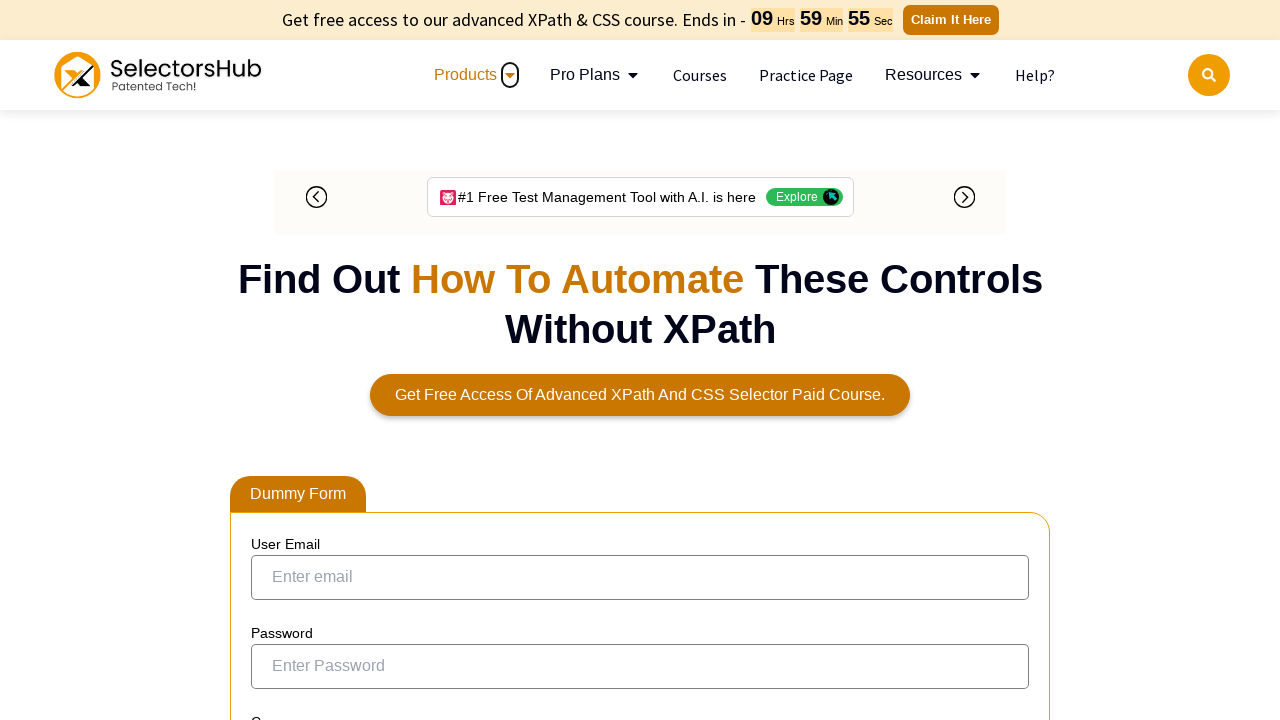

Scrolled result table into view
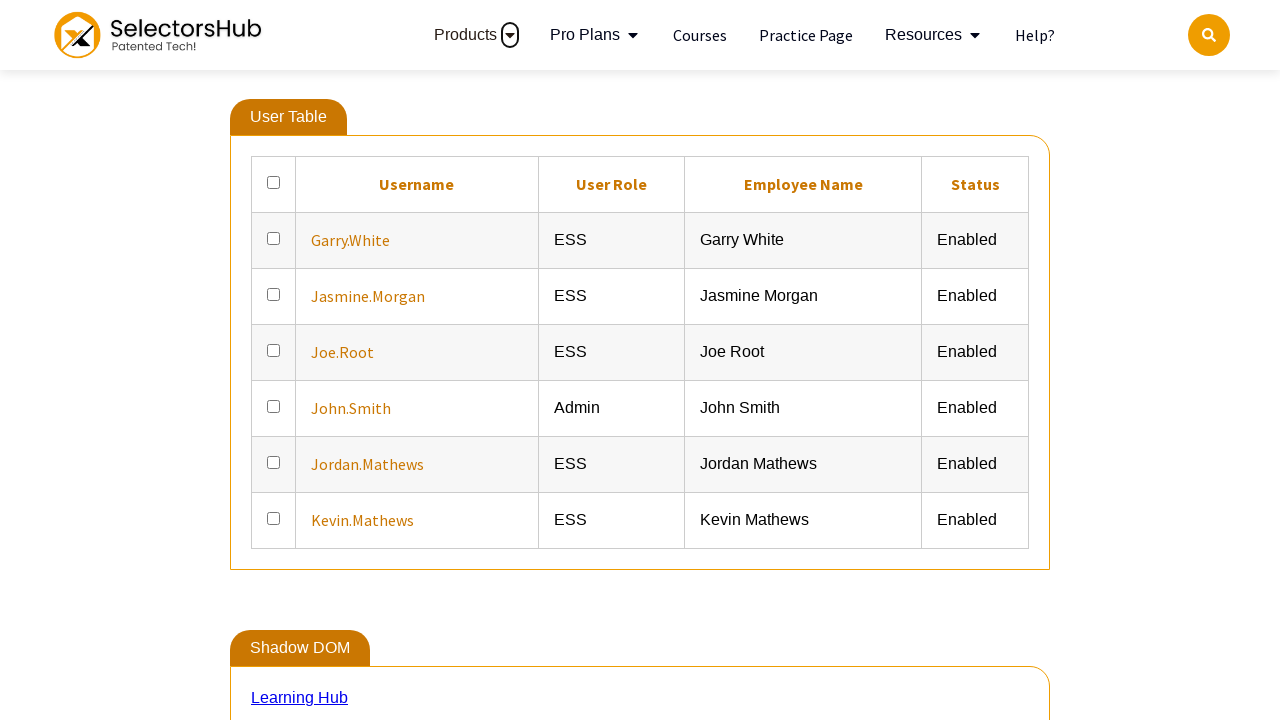

Retrieved user above Joe.Root using relative locator
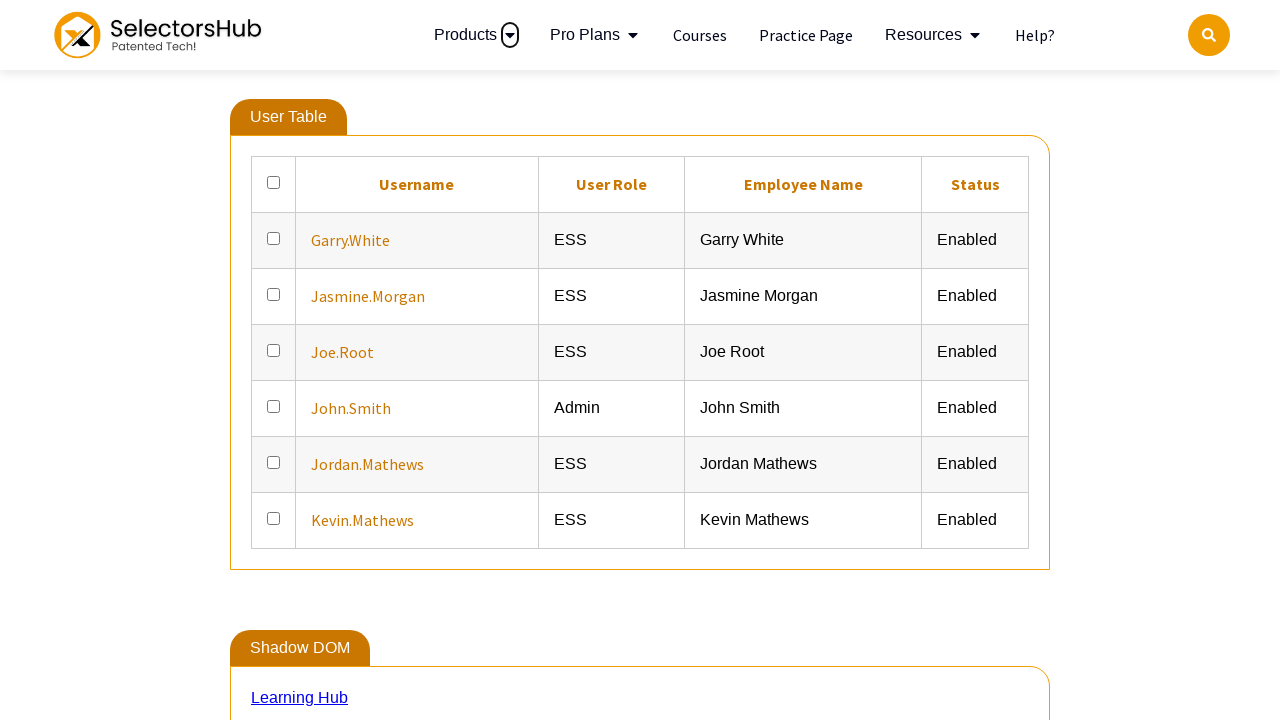

Retrieved user below Joe.Root using relative locator
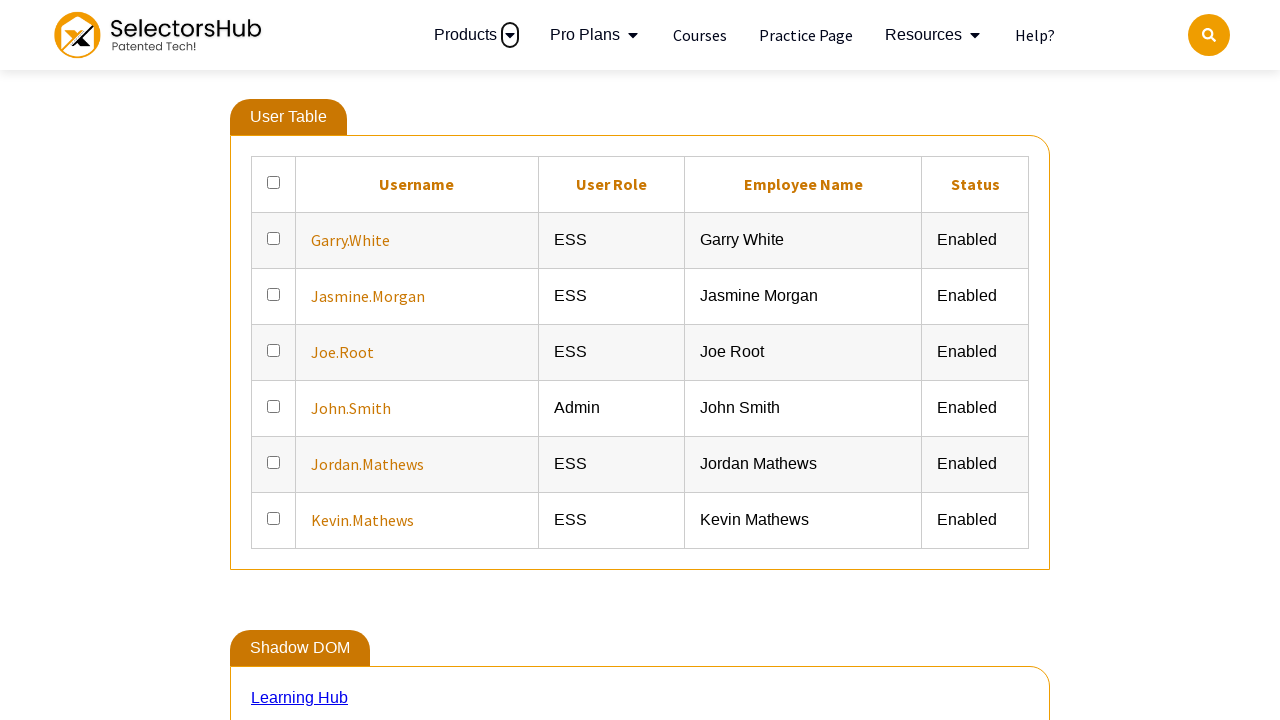

Located elements near Joe.Root within 400 pixels
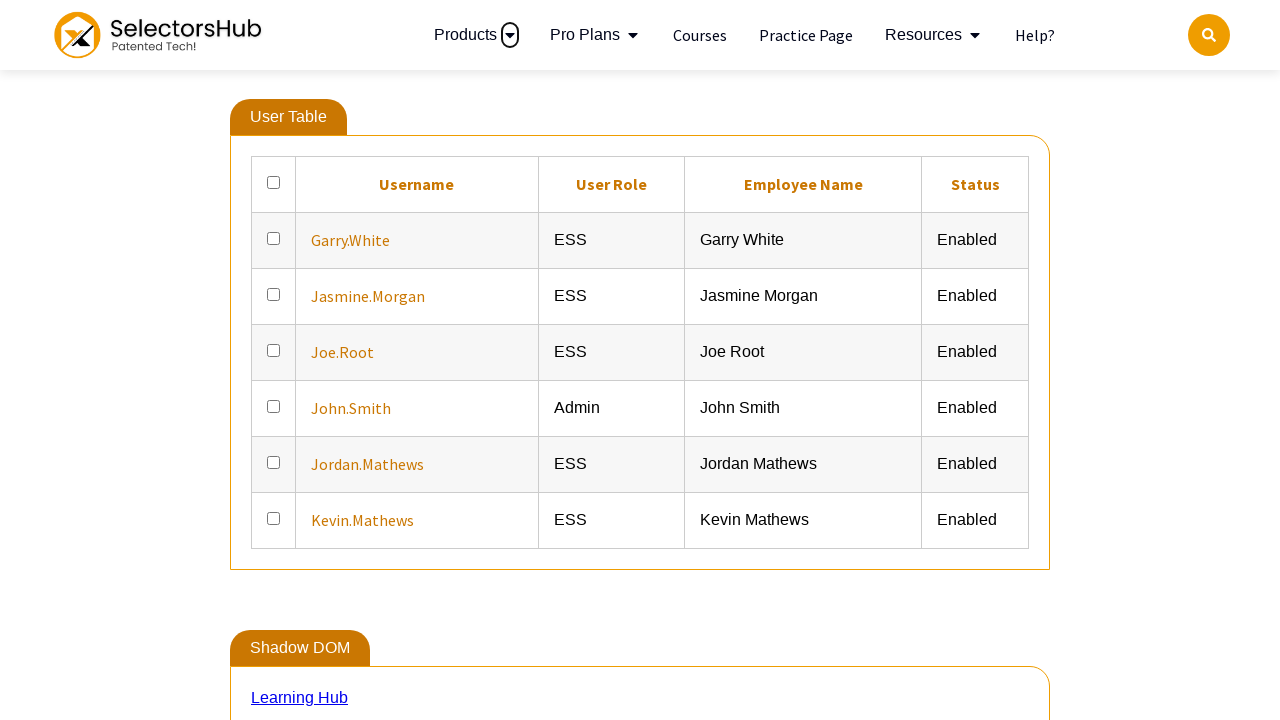

Retrieved inner text of all near elements
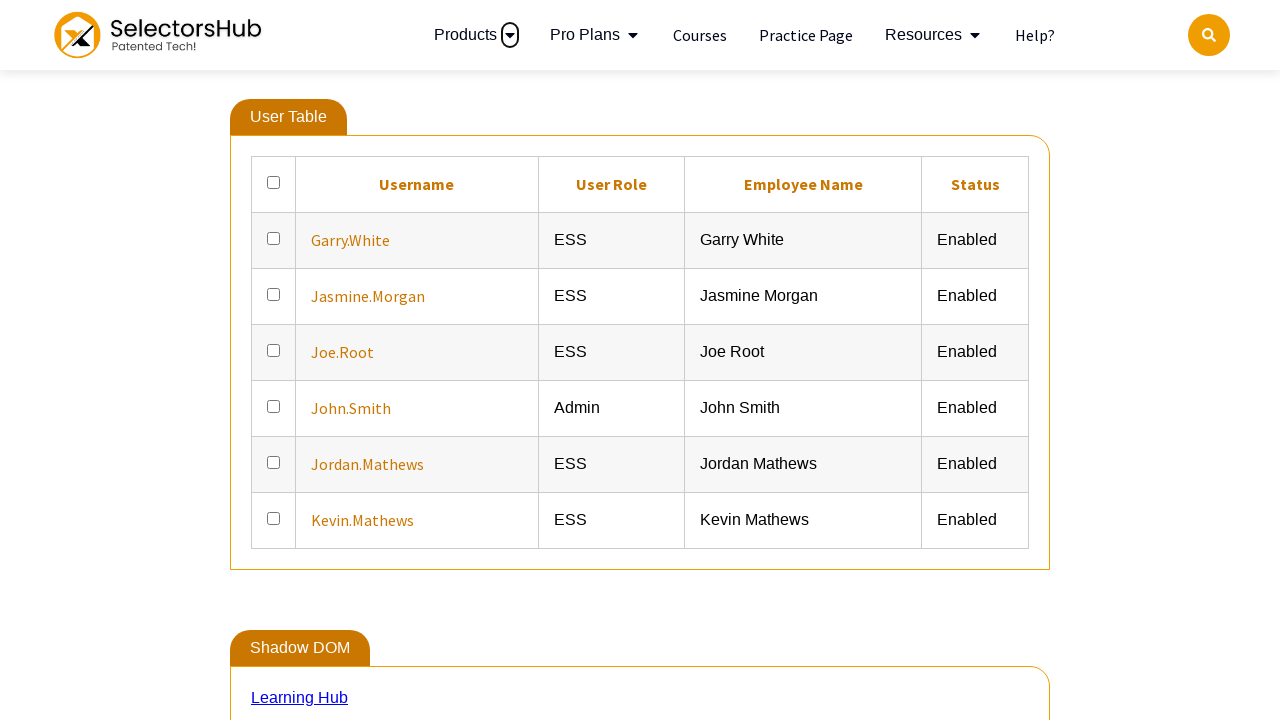

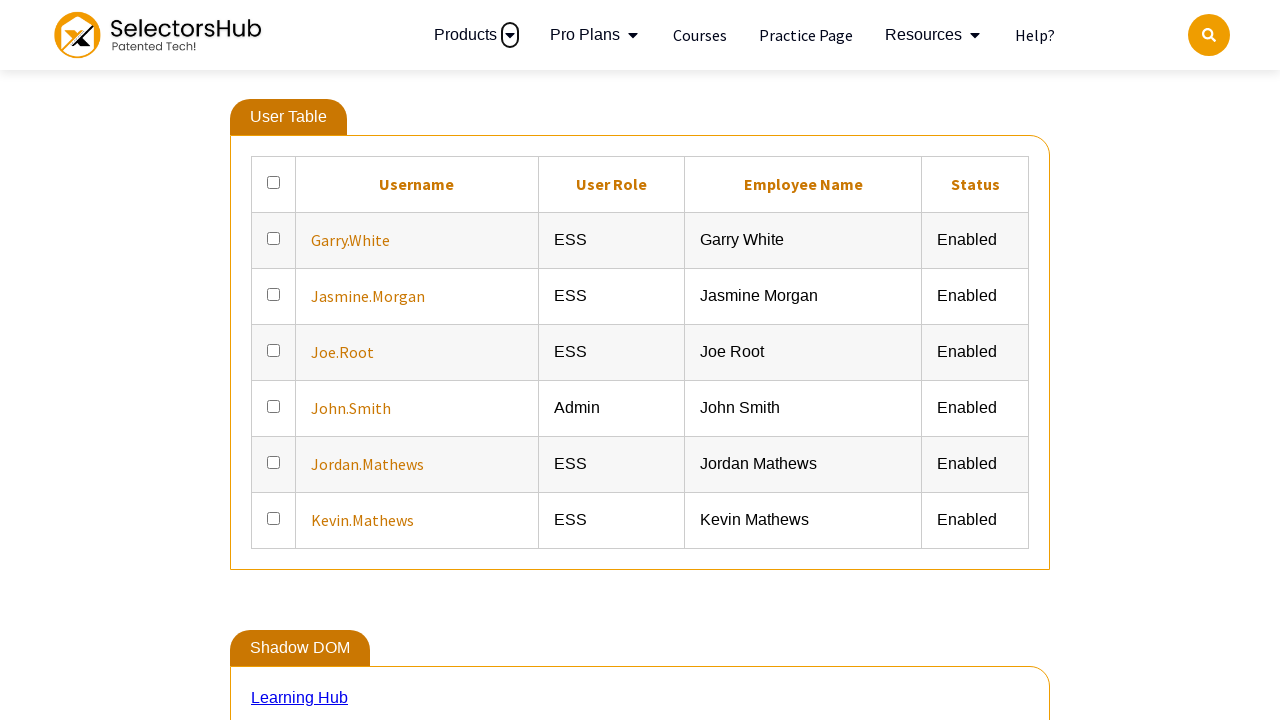